Tests clicking on a blue button with dynamic class attributes on a UI testing playground site, clicking it once and then 3 more times in a loop

Starting URL: http://uitestingplayground.com/classattr

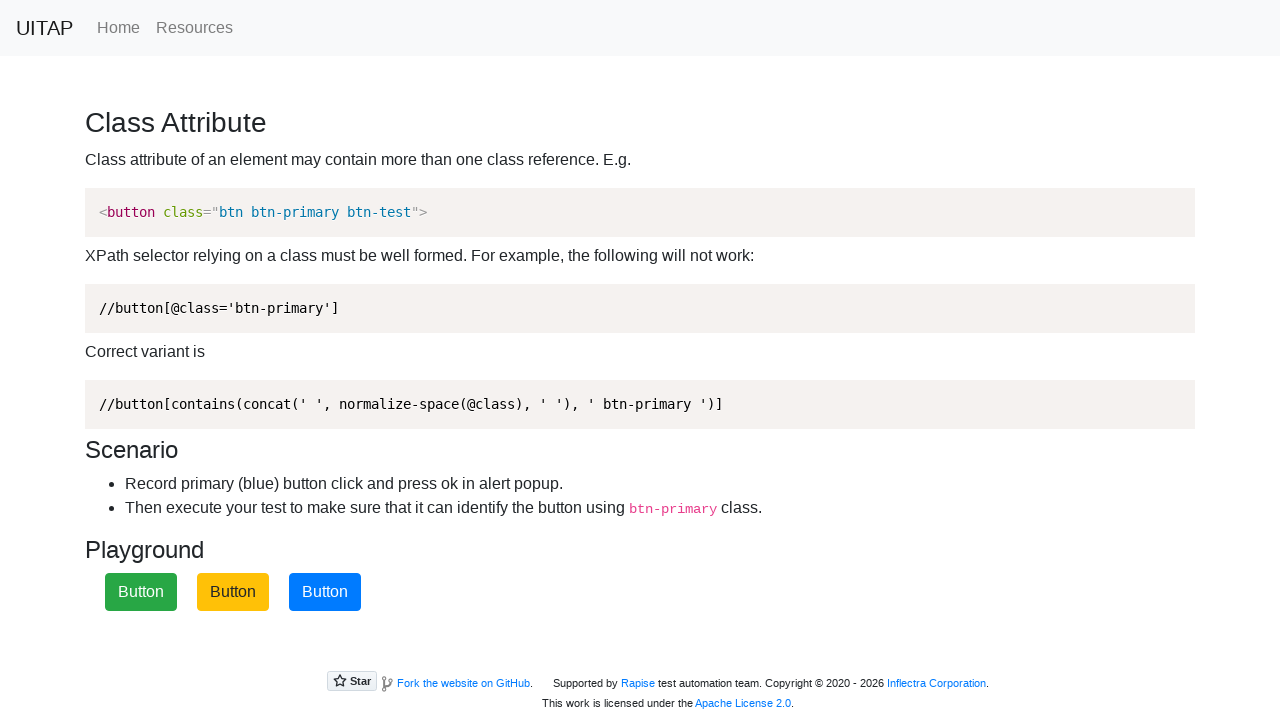

Clicked the blue button with dynamic class attributes at (325, 592) on button.btn.class3.btn-primary.btn-test
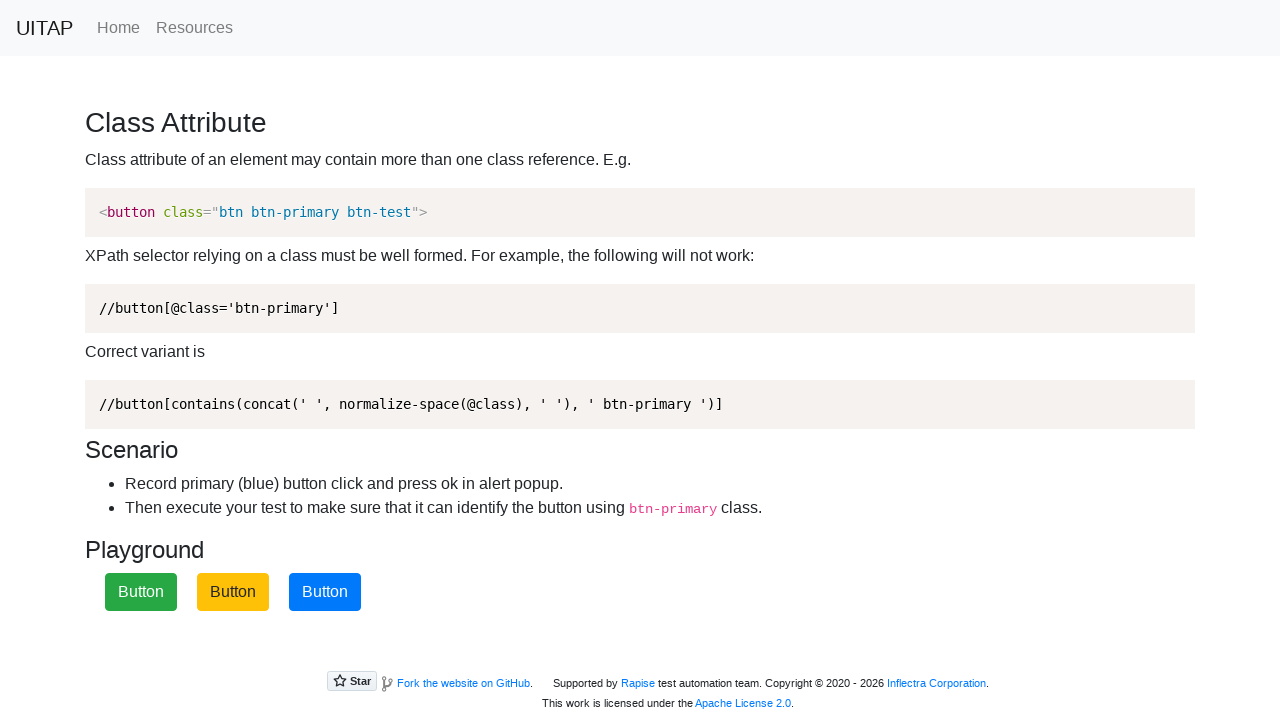

Set up dialog handler to accept alerts
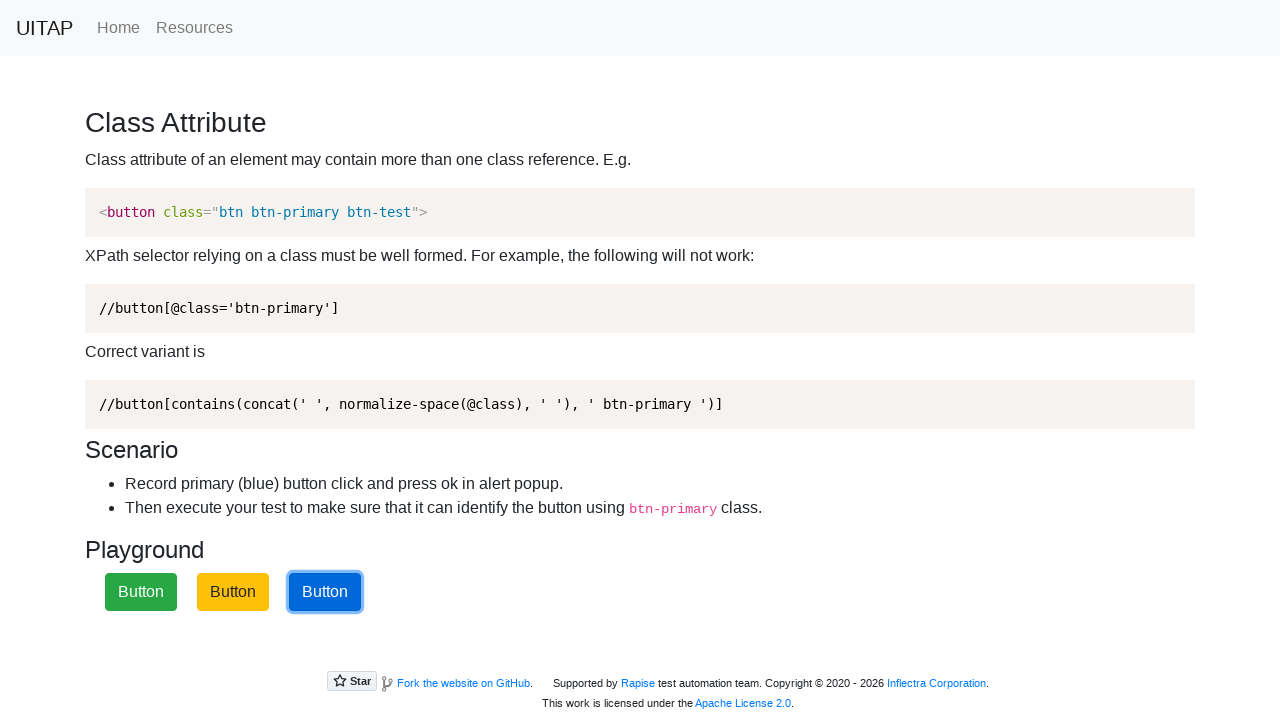

Clicked the blue button again in loop iteration at (325, 592) on button.btn.class3.btn-primary.btn-test
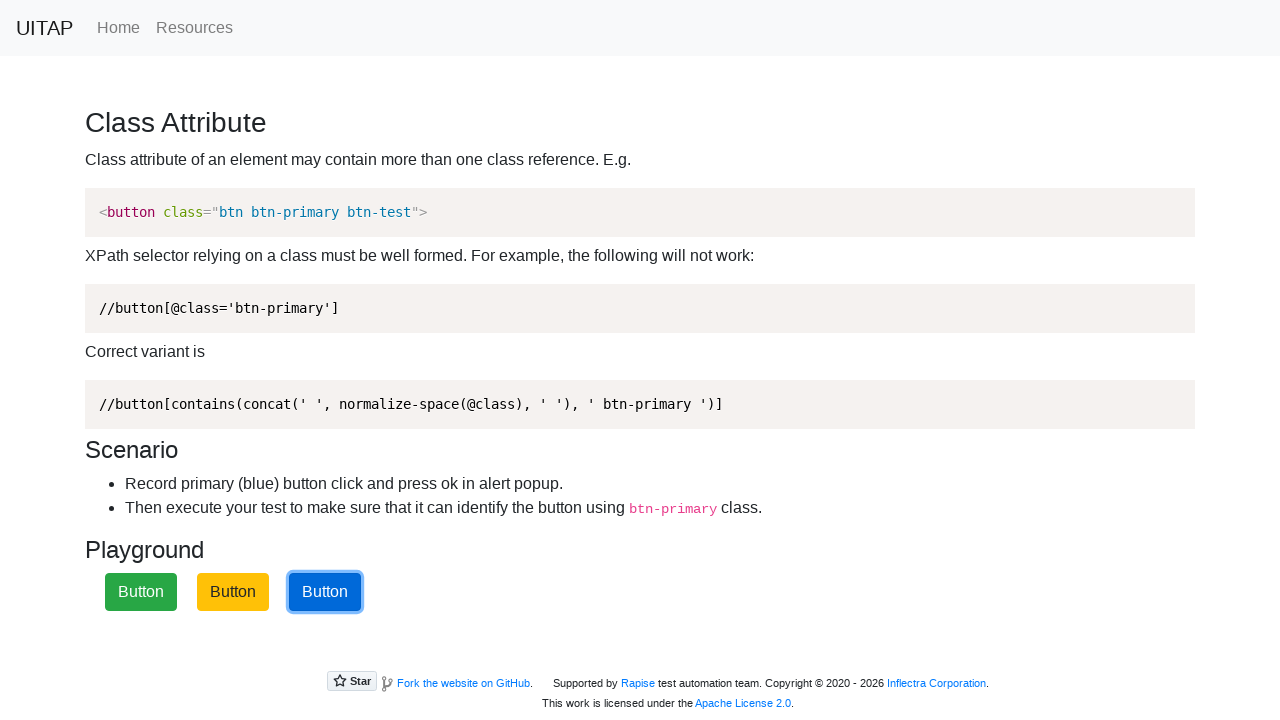

Clicked the blue button again in loop iteration at (325, 592) on button.btn.class3.btn-primary.btn-test
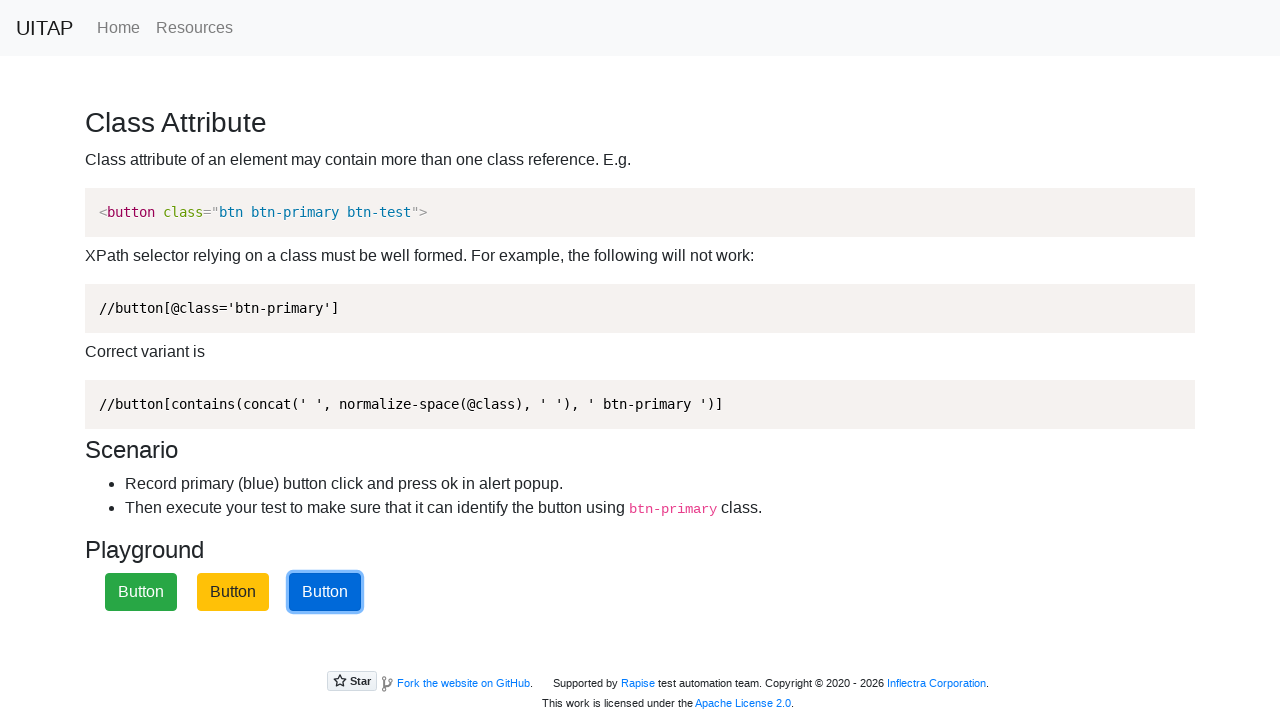

Clicked the blue button again in loop iteration at (325, 592) on button.btn.class3.btn-primary.btn-test
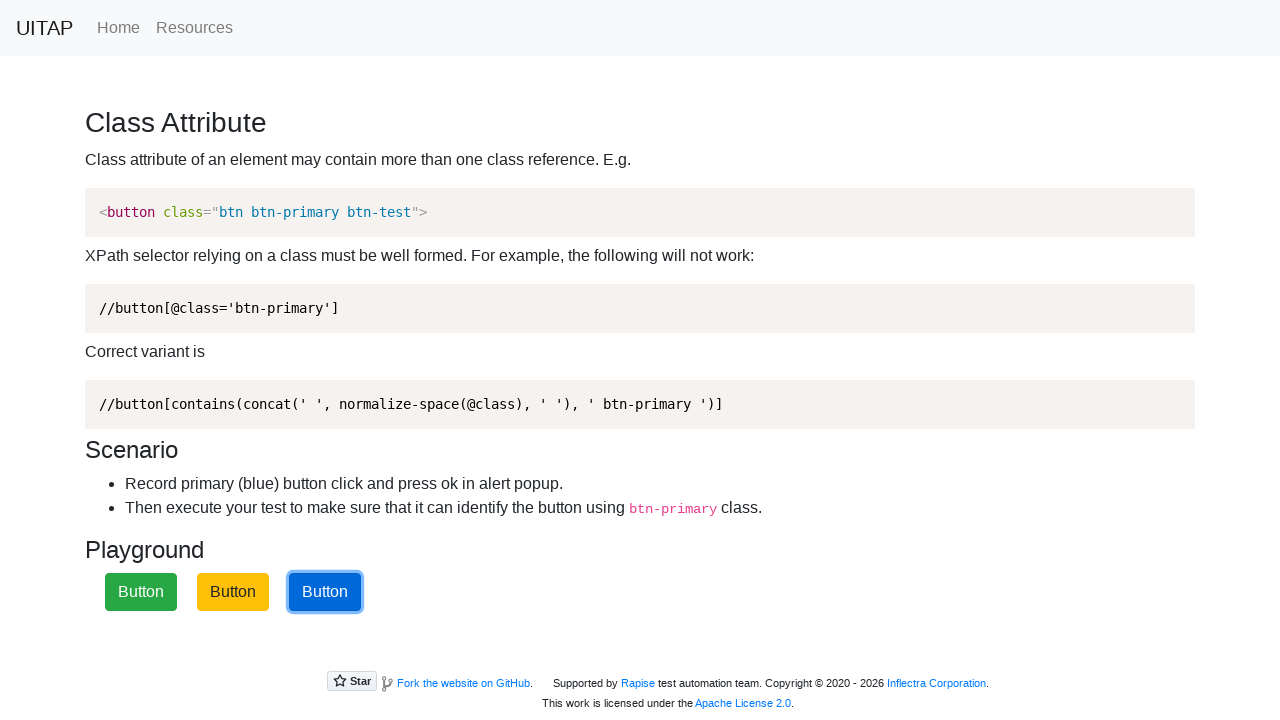

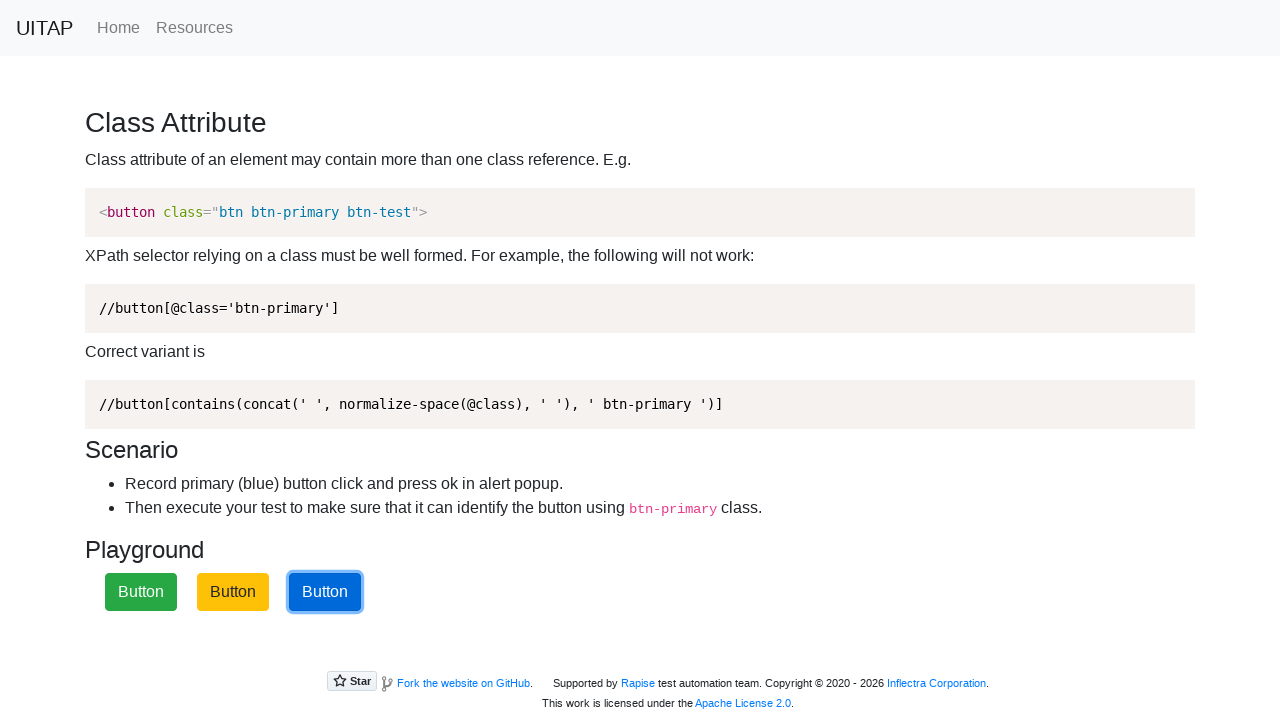